Fills out and submits a complete registration form with valid user information

Starting URL: https://parabank.parasoft.com/parabank/

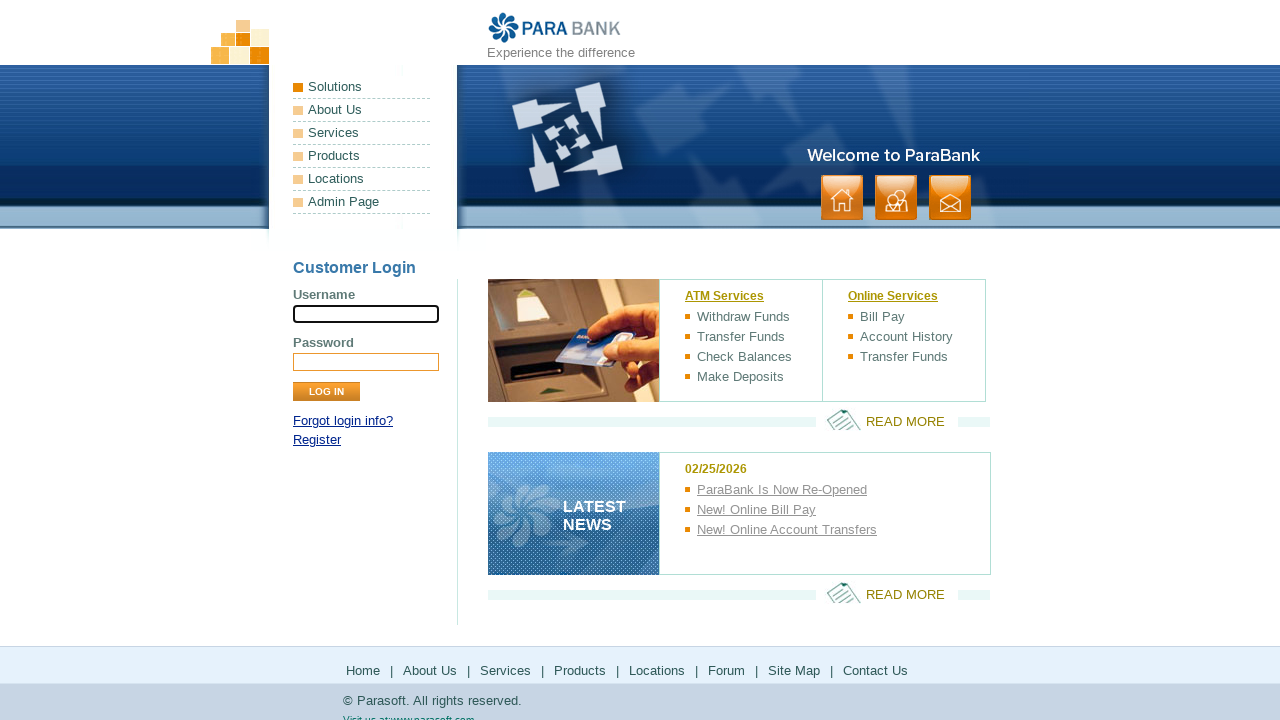

Clicked Register link to navigate to registration page at (317, 440) on text=Register
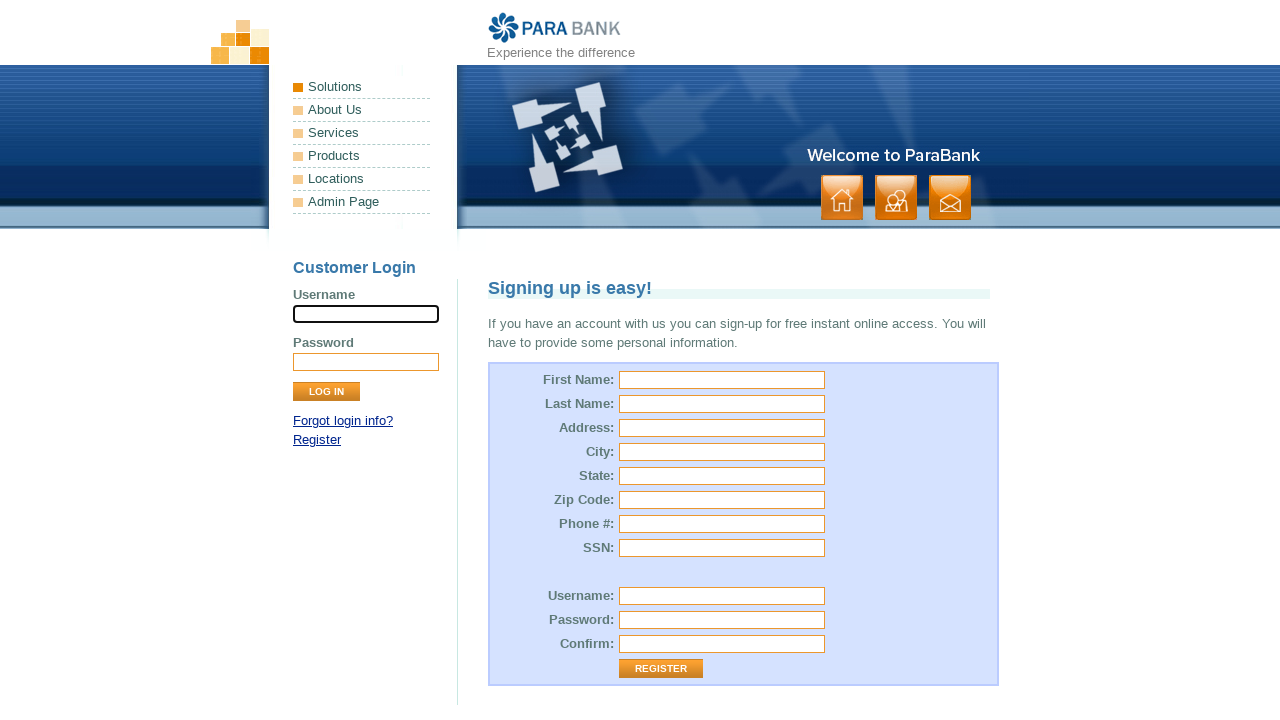

Filled first name field with 'John' on #customer\.firstName
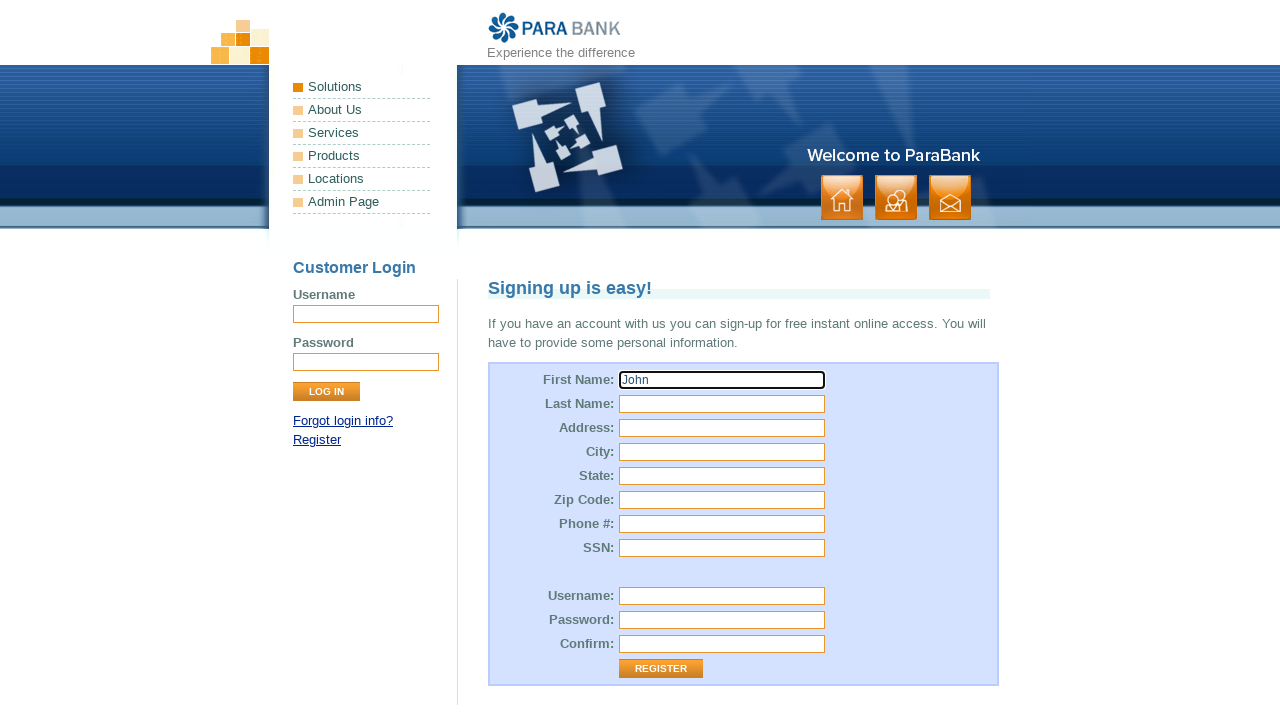

Filled last name field with 'Doe' on #customer\.lastName
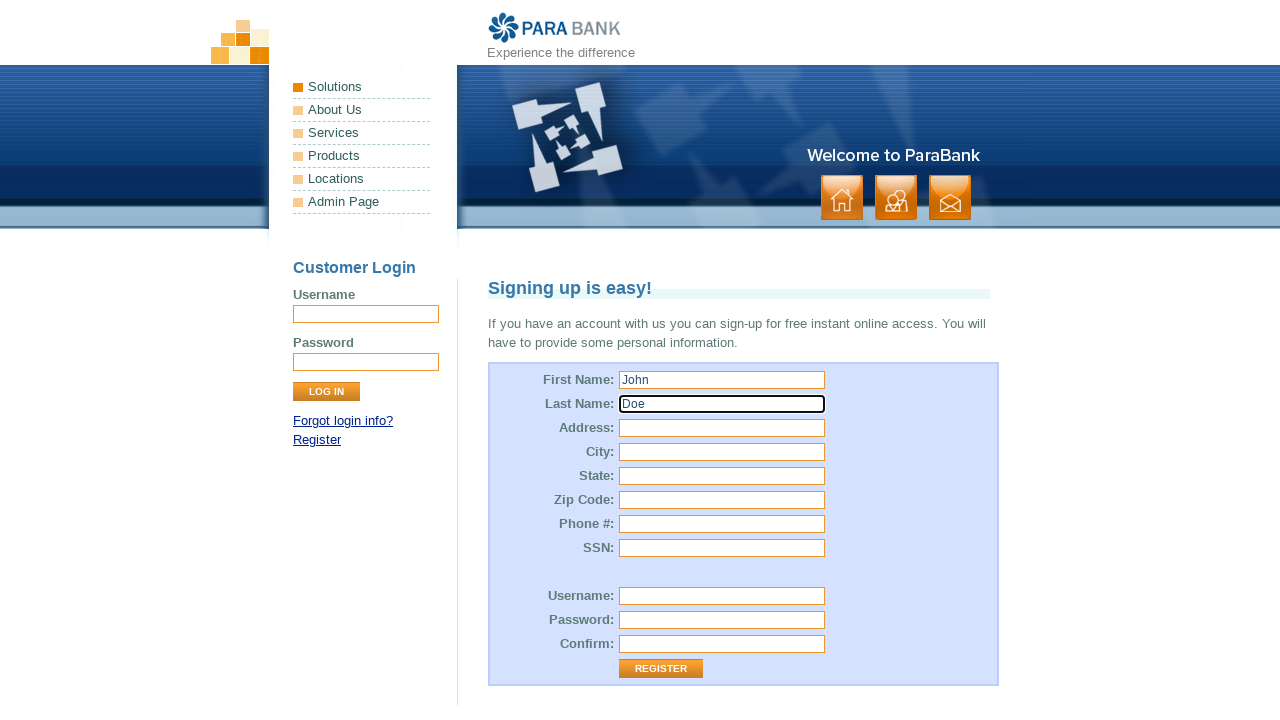

Filled street address field with '123 Test Street' on #customer\.address\.street
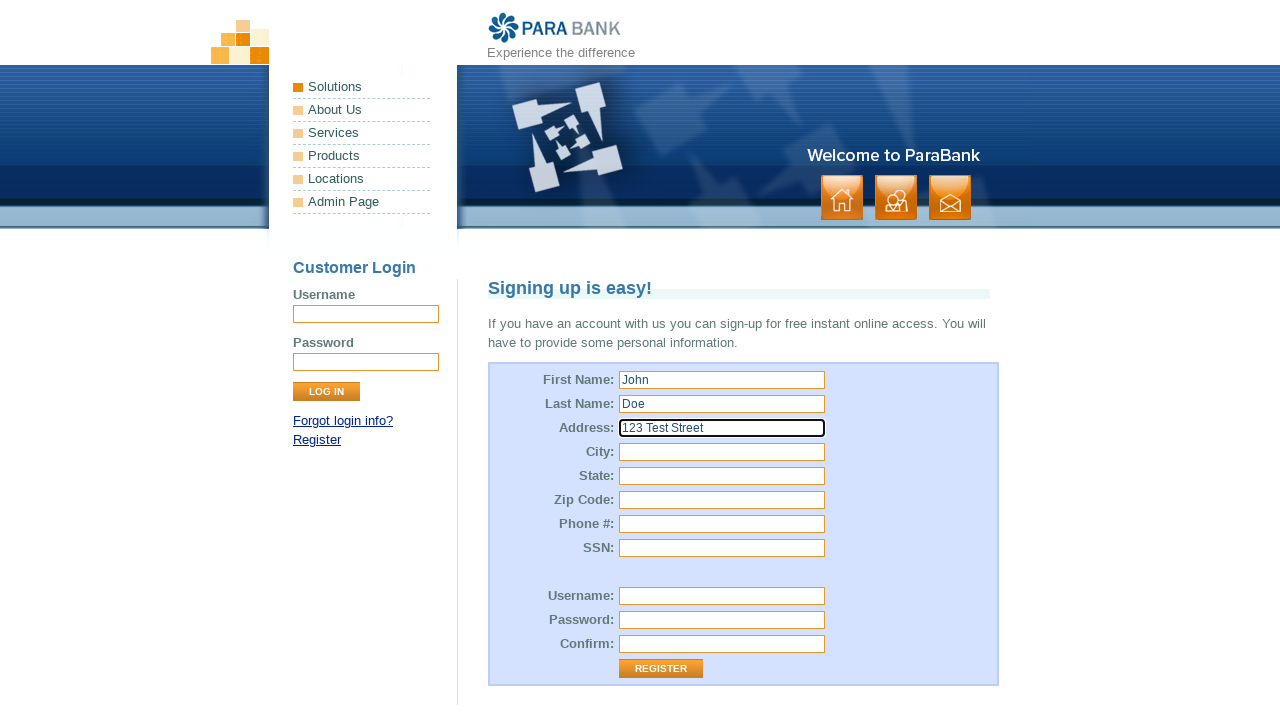

Filled city field with 'TestCity' on #customer\.address\.city
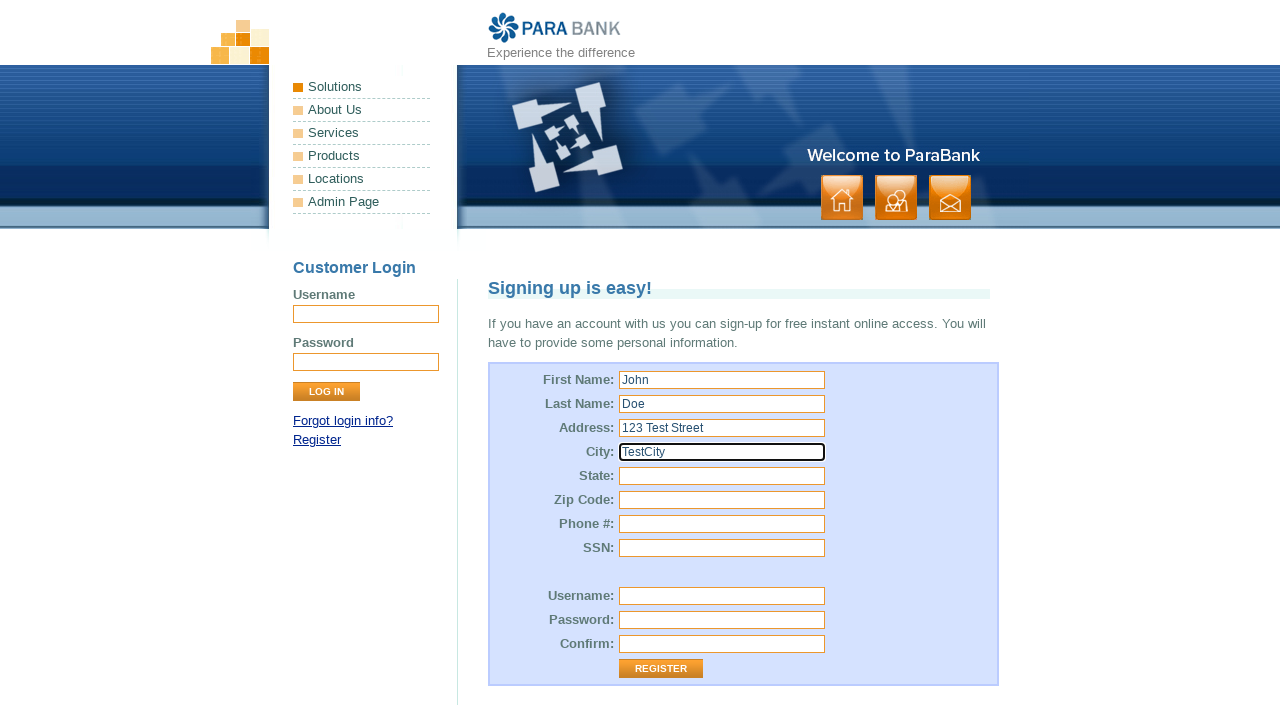

Filled state field with 'TestState' on #customer\.address\.state
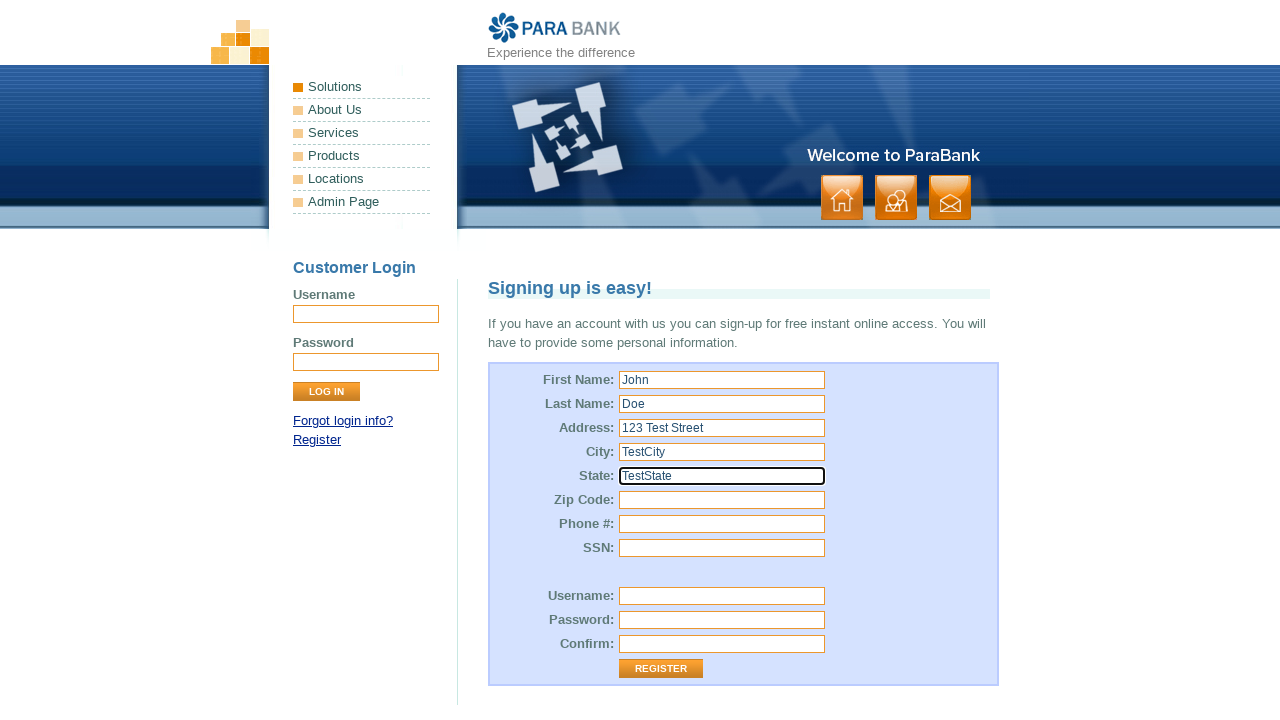

Filled zip code field with '12345' on #customer\.address\.zipCode
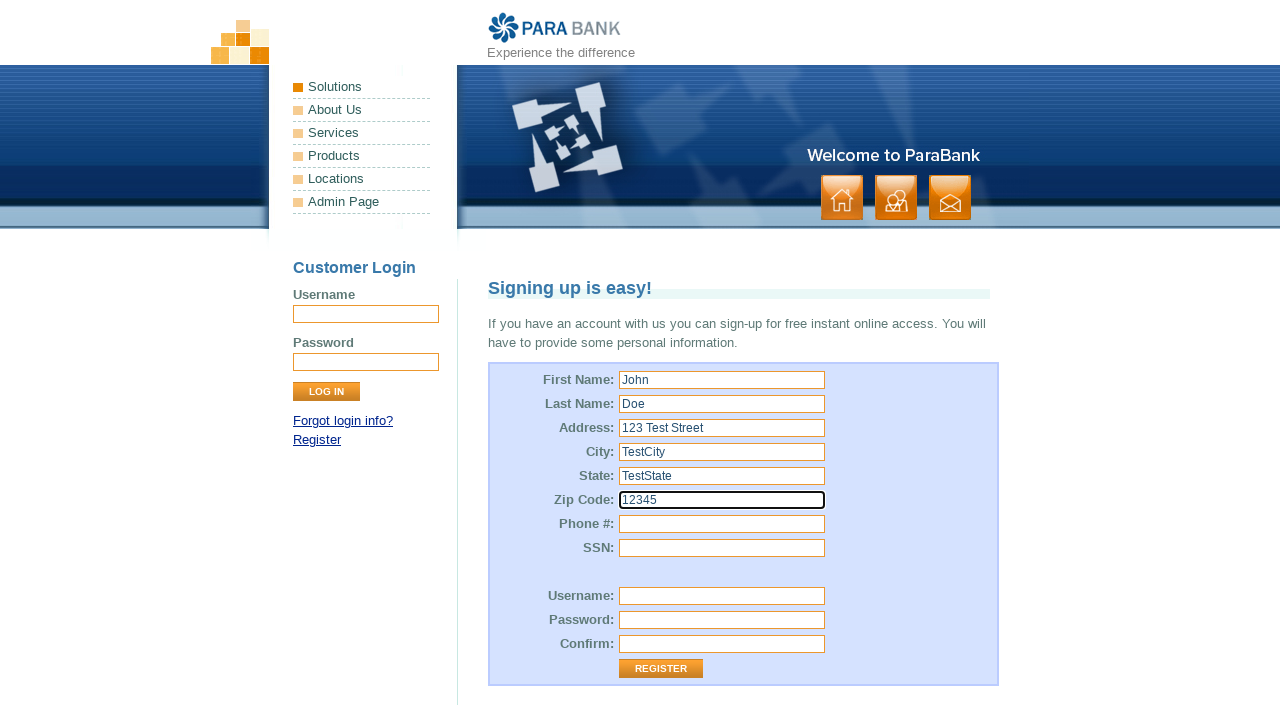

Filled phone number field with '5551234567' on #customer\.phoneNumber
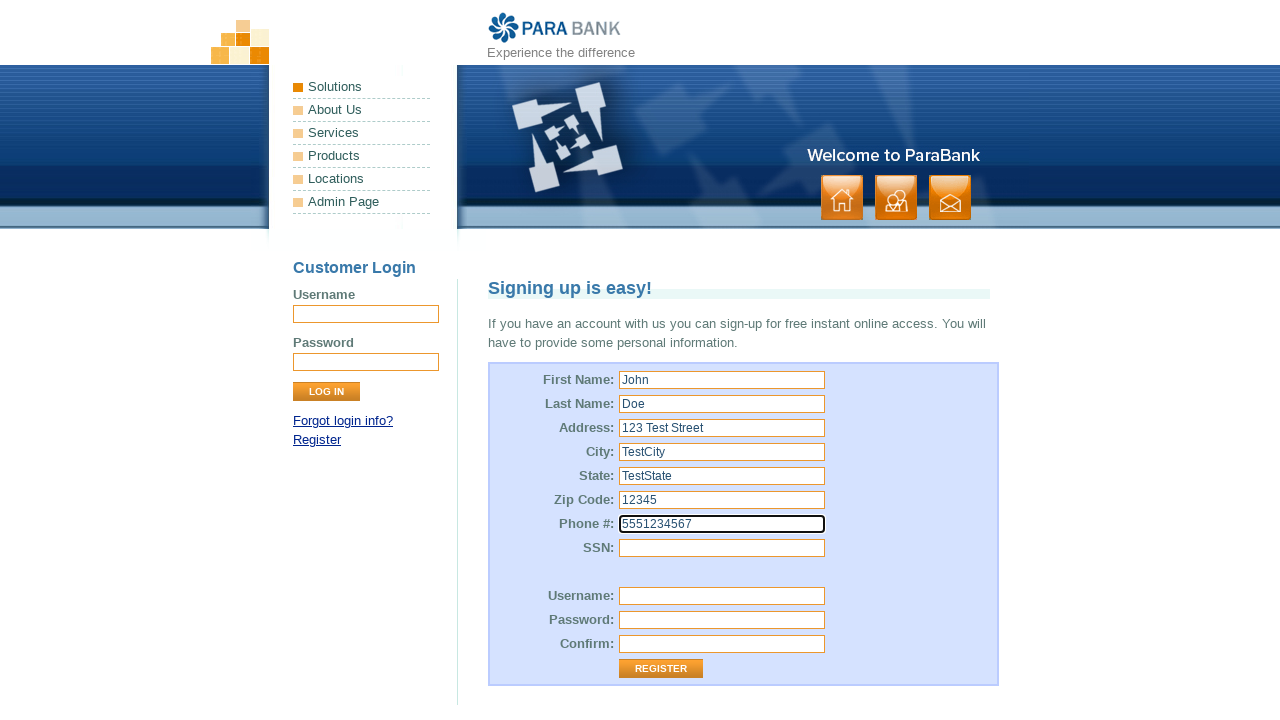

Filled SSN field with '123456789' on #customer\.ssn
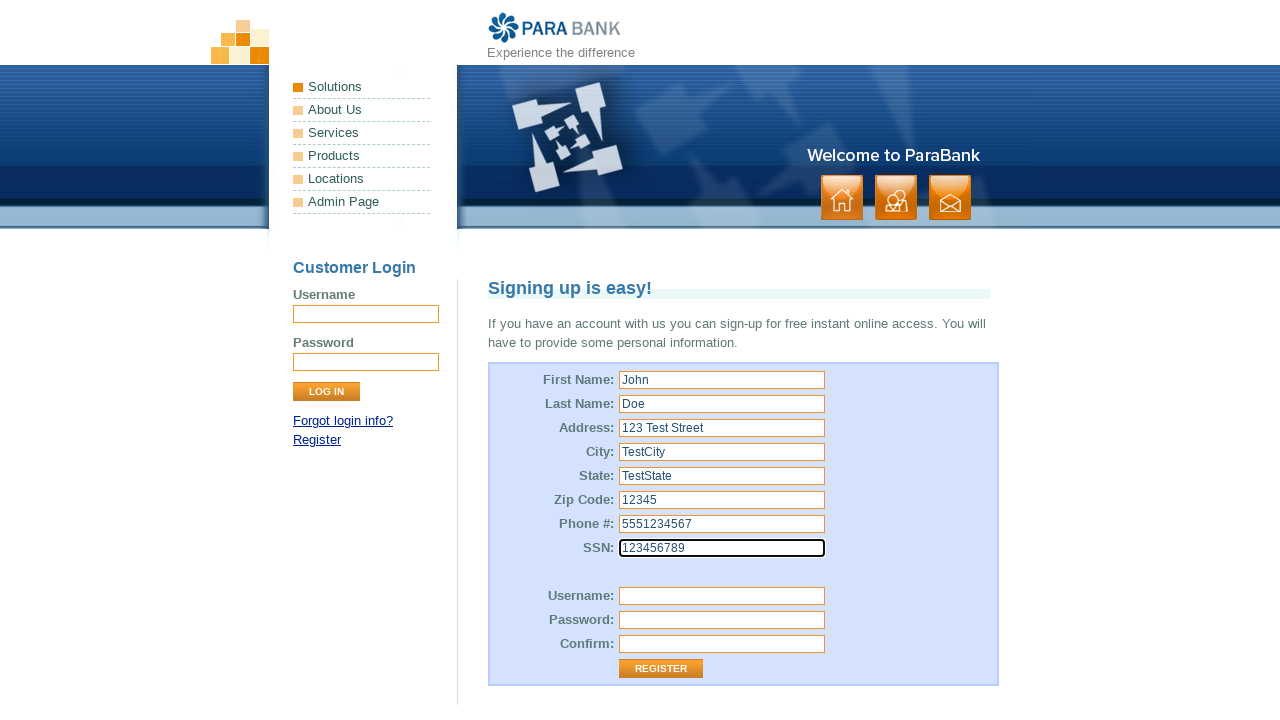

Filled username field with 'testuser847' on #customer\.username
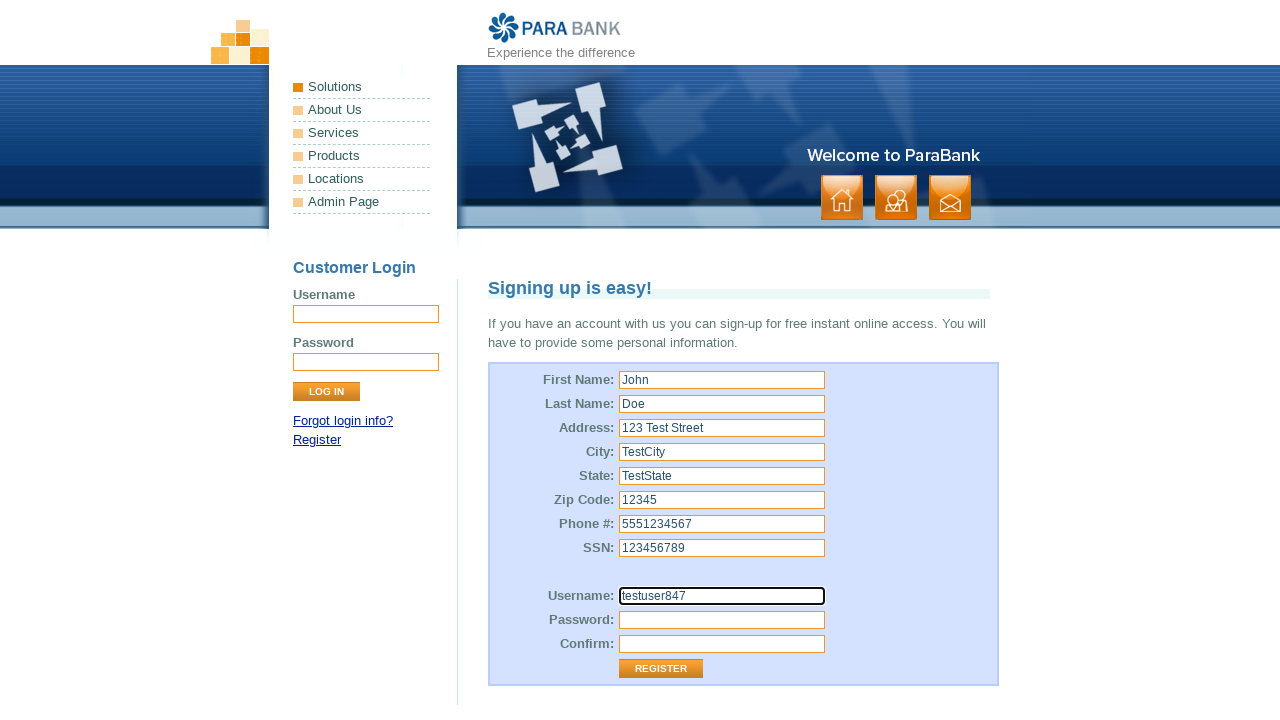

Filled password field with 'TestPass123' on #customer\.password
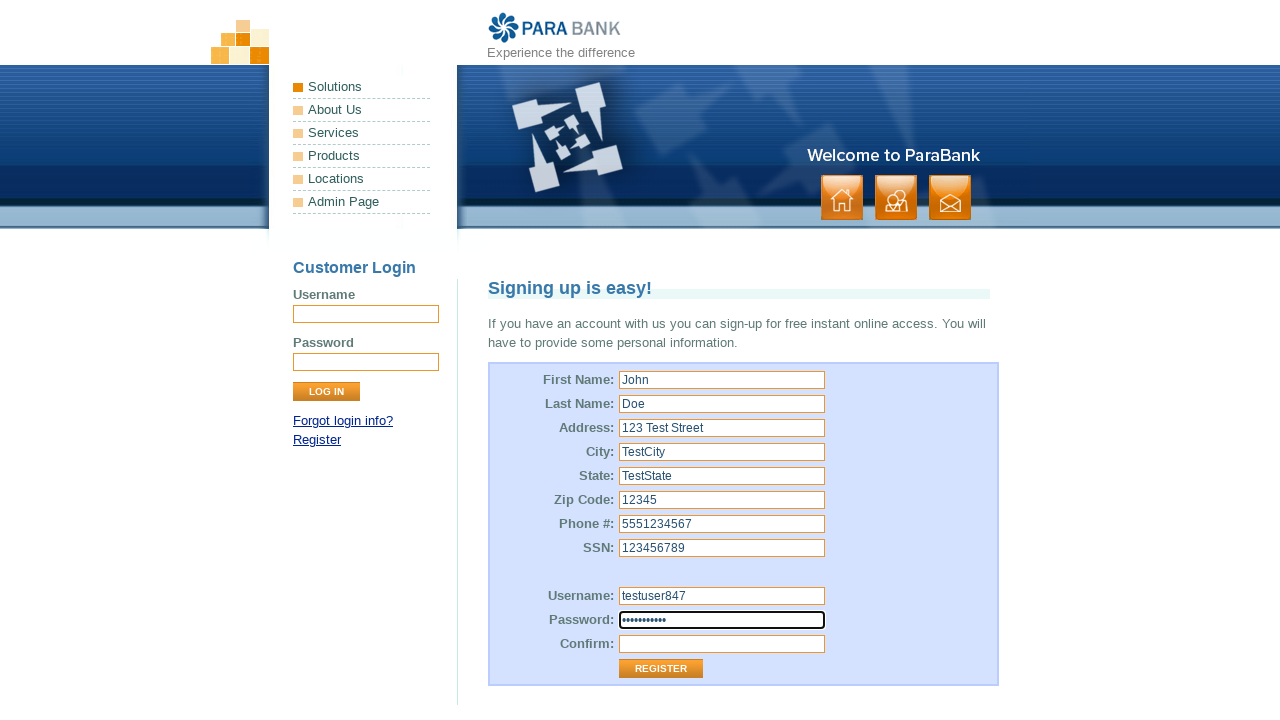

Filled repeated password field with 'TestPass123' on #repeatedPassword
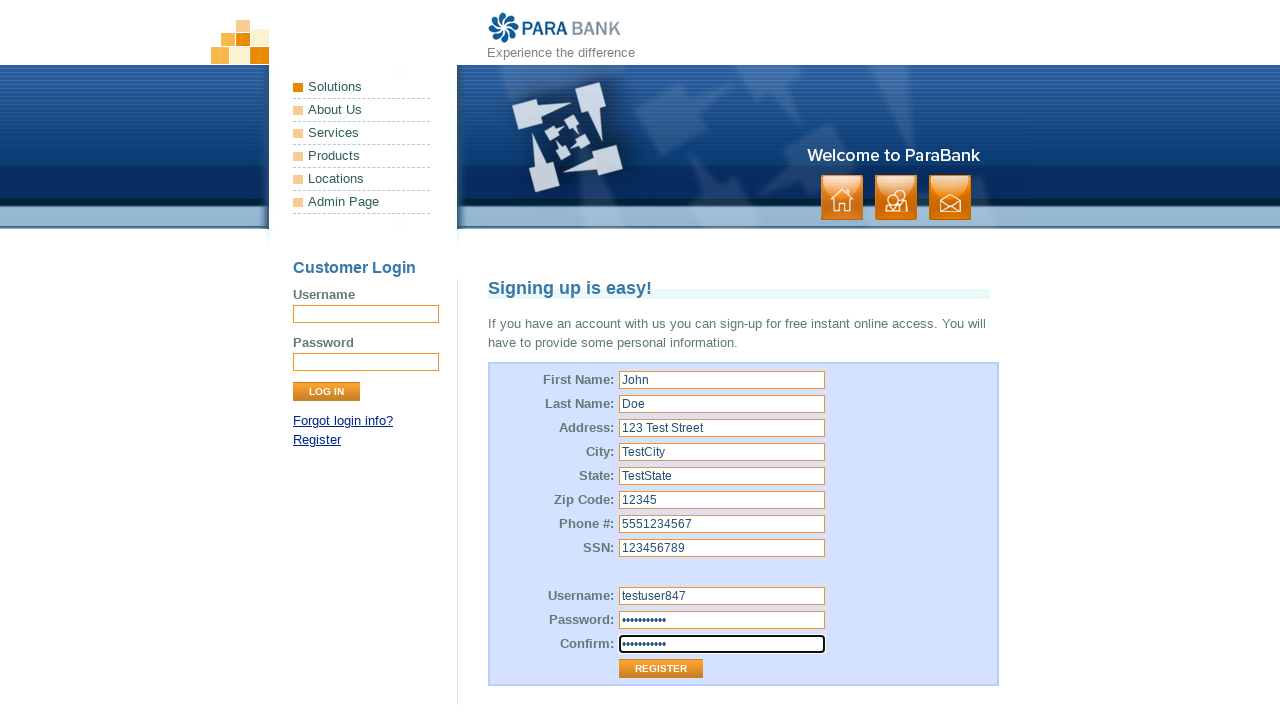

Clicked Register button to submit the form at (661, 669) on input[value='Register']
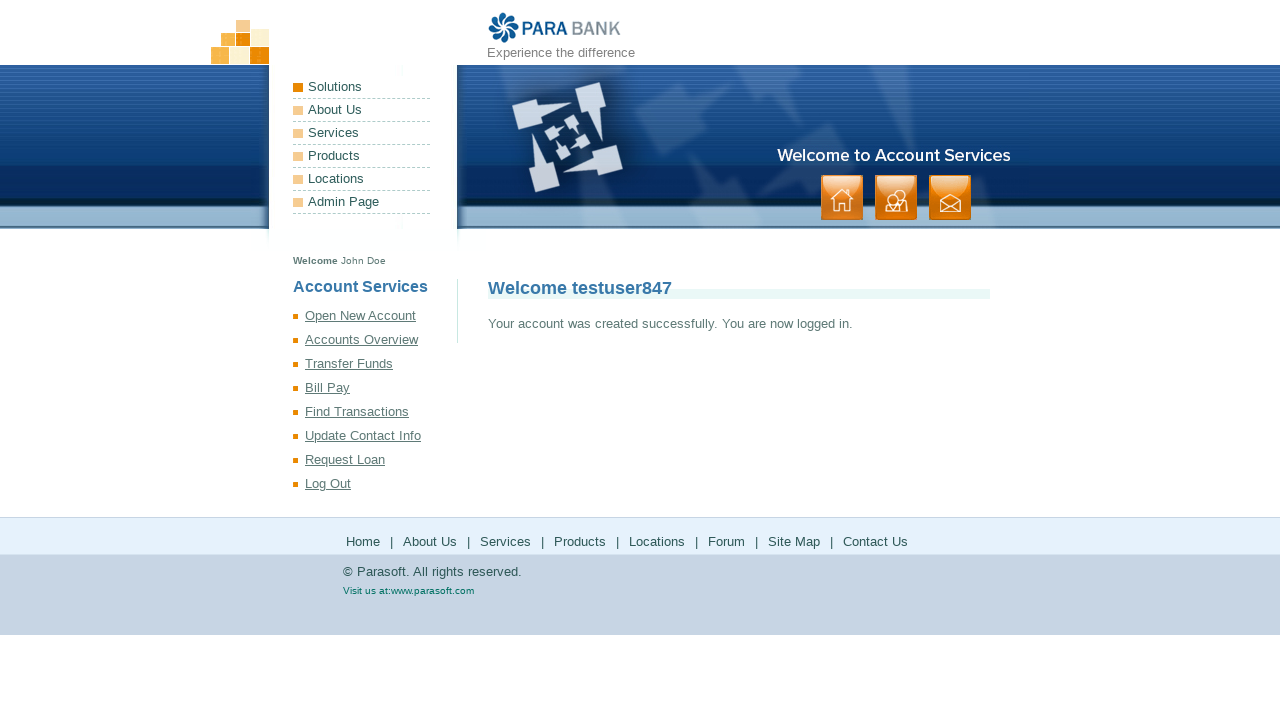

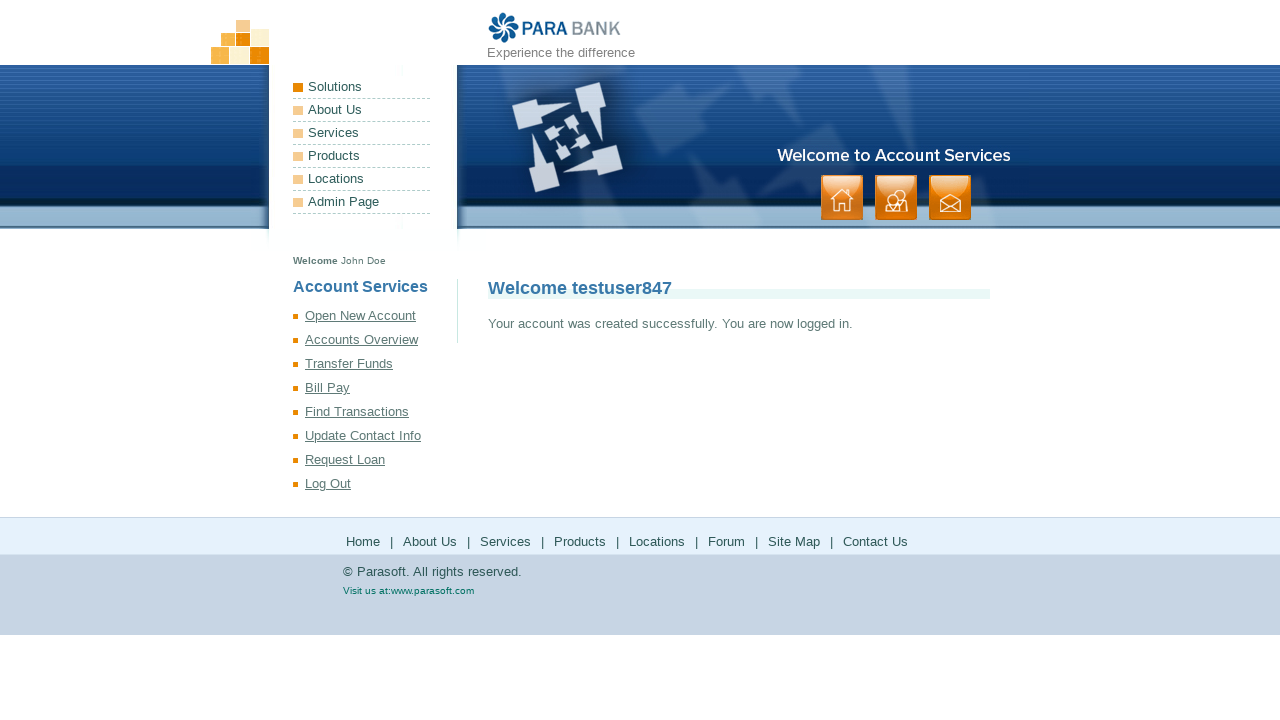